Tests the registration form validation by filling only username and email fields (without password) and verifying that the Sign up button remains disabled

Starting URL: https://angular.realworld.io/

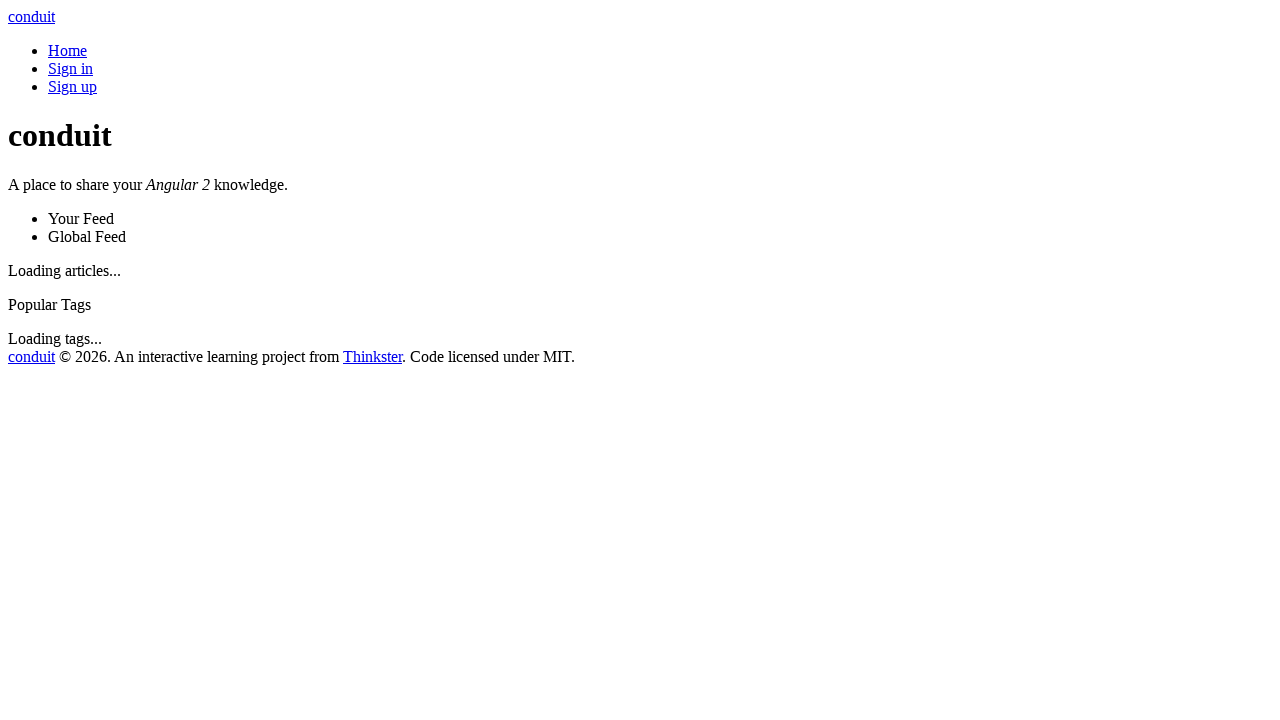

Clicked on Sign up link at (72, 86) on internal:role=link[name="Sign up"i]
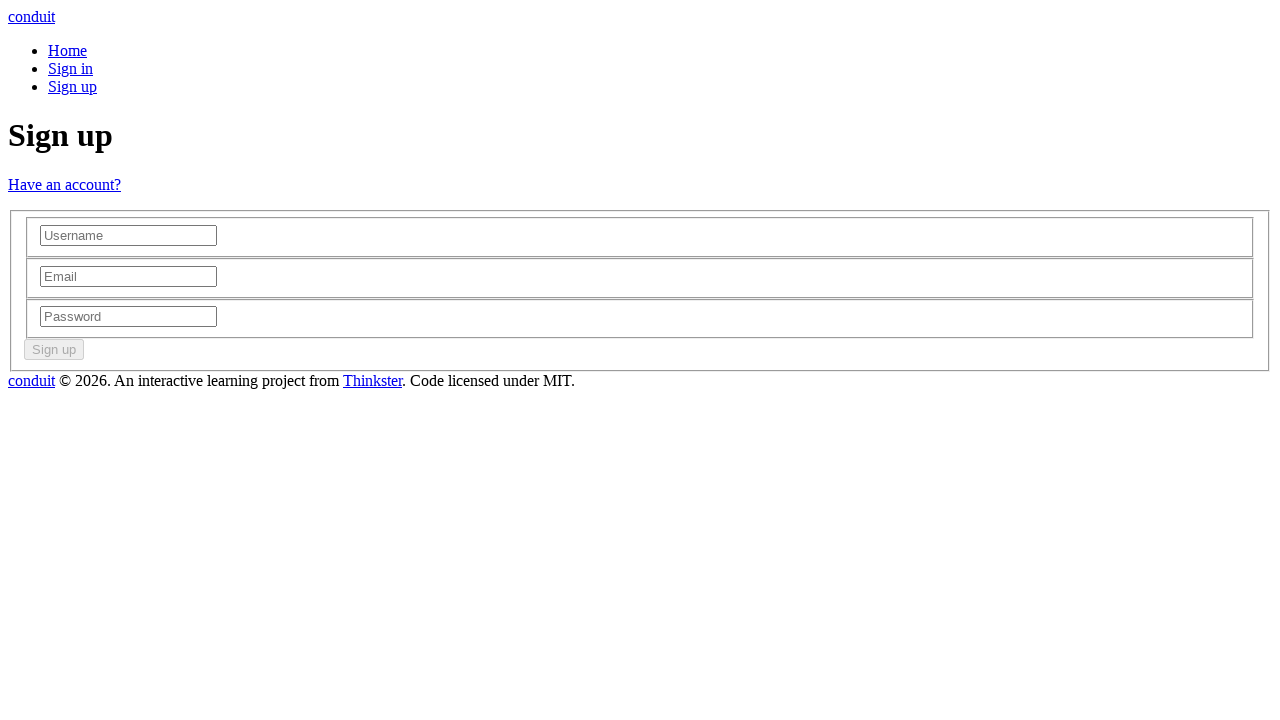

Registration page loaded successfully
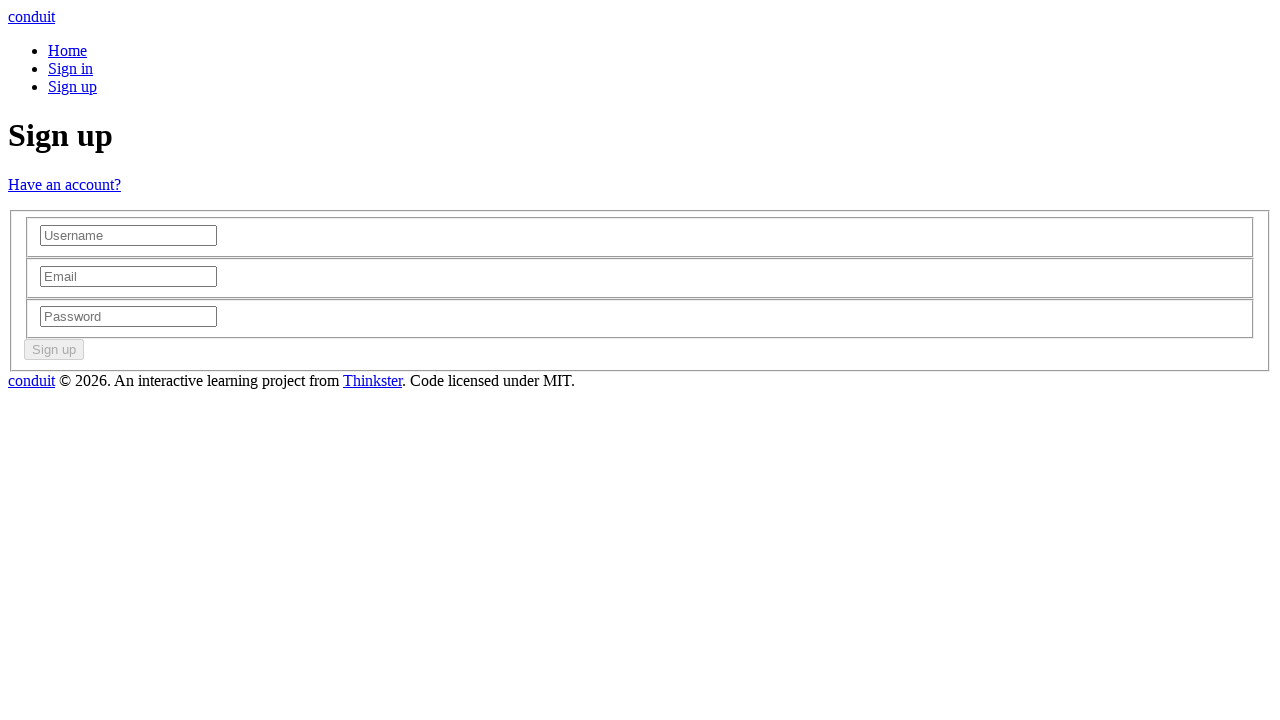

Clicked on Username field at (128, 236) on internal:attr=[placeholder="Username"i]
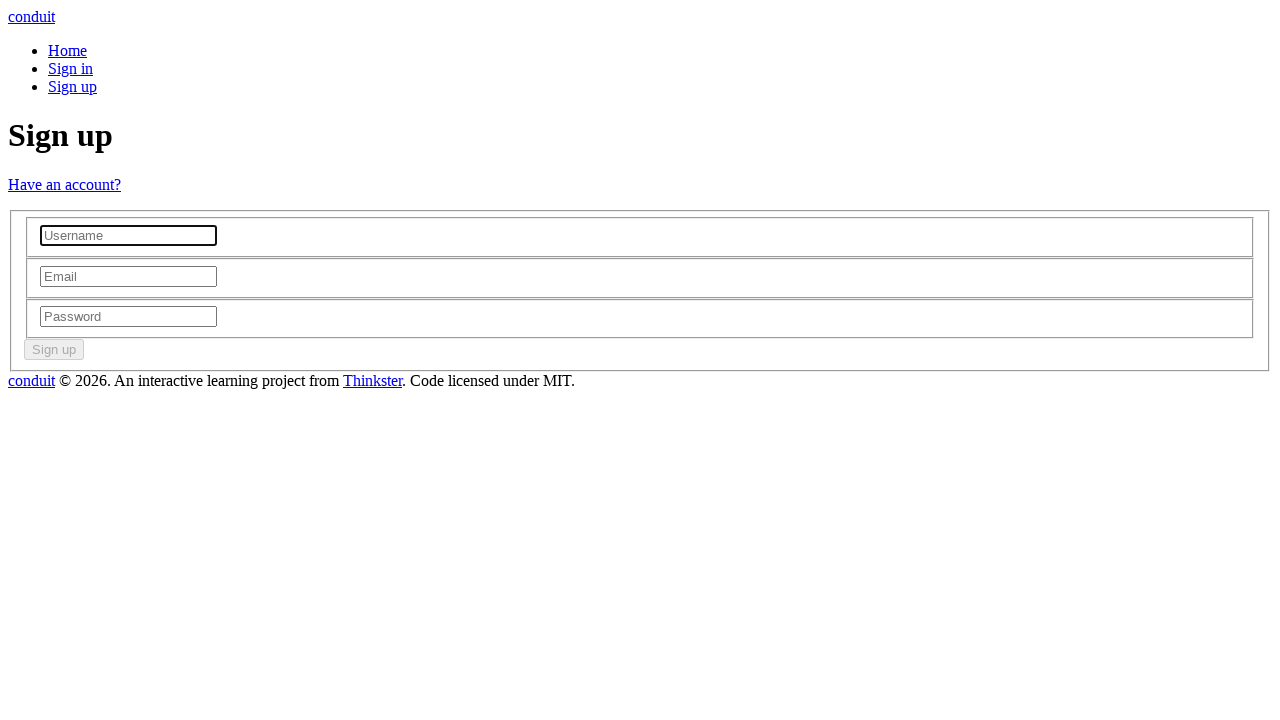

Filled username field with 'testuser7x9k' on internal:attr=[placeholder="Username"i]
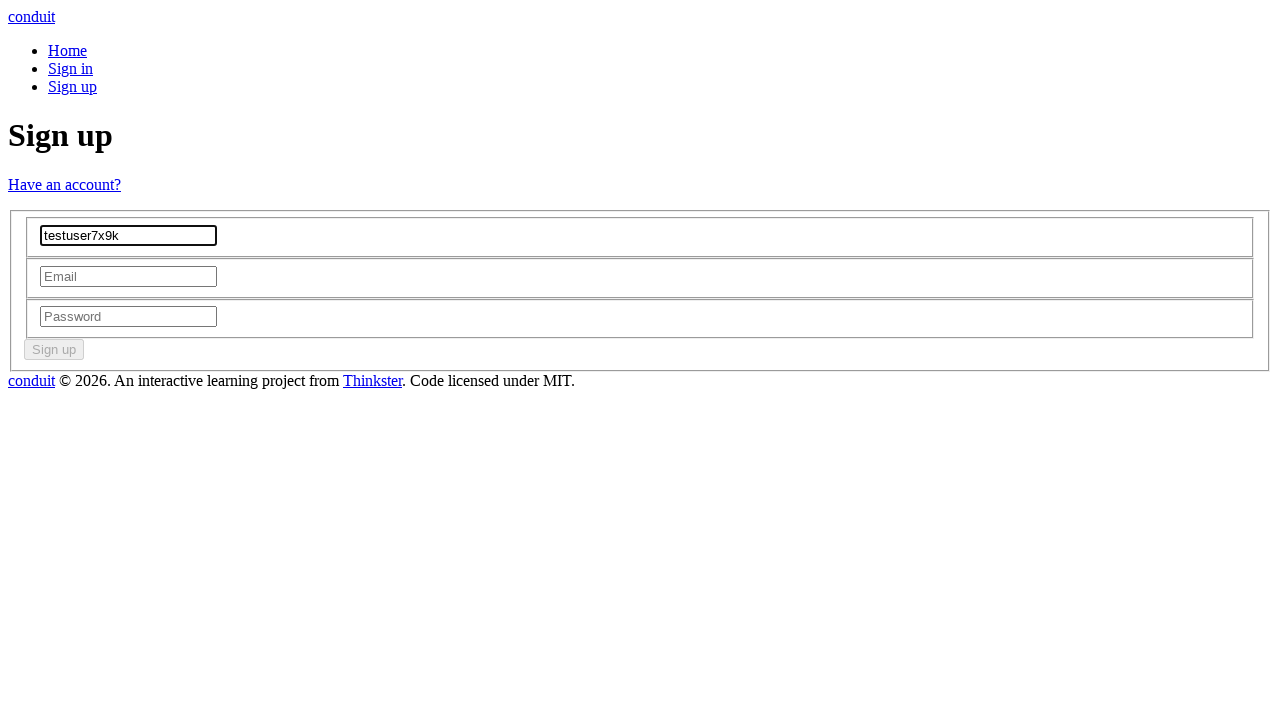

Clicked on Email field at (128, 276) on internal:attr=[placeholder="Email"i]
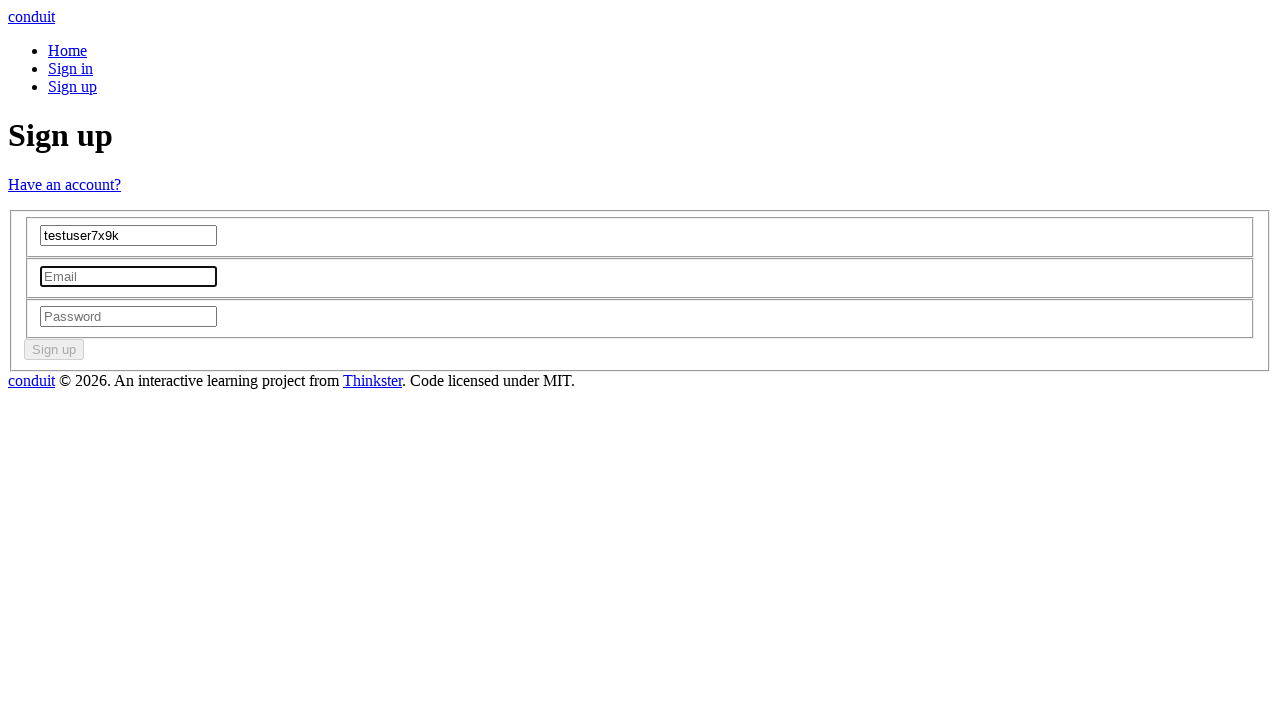

Filled email field with 'rand8m3q@example.com' on internal:attr=[placeholder="Email"i]
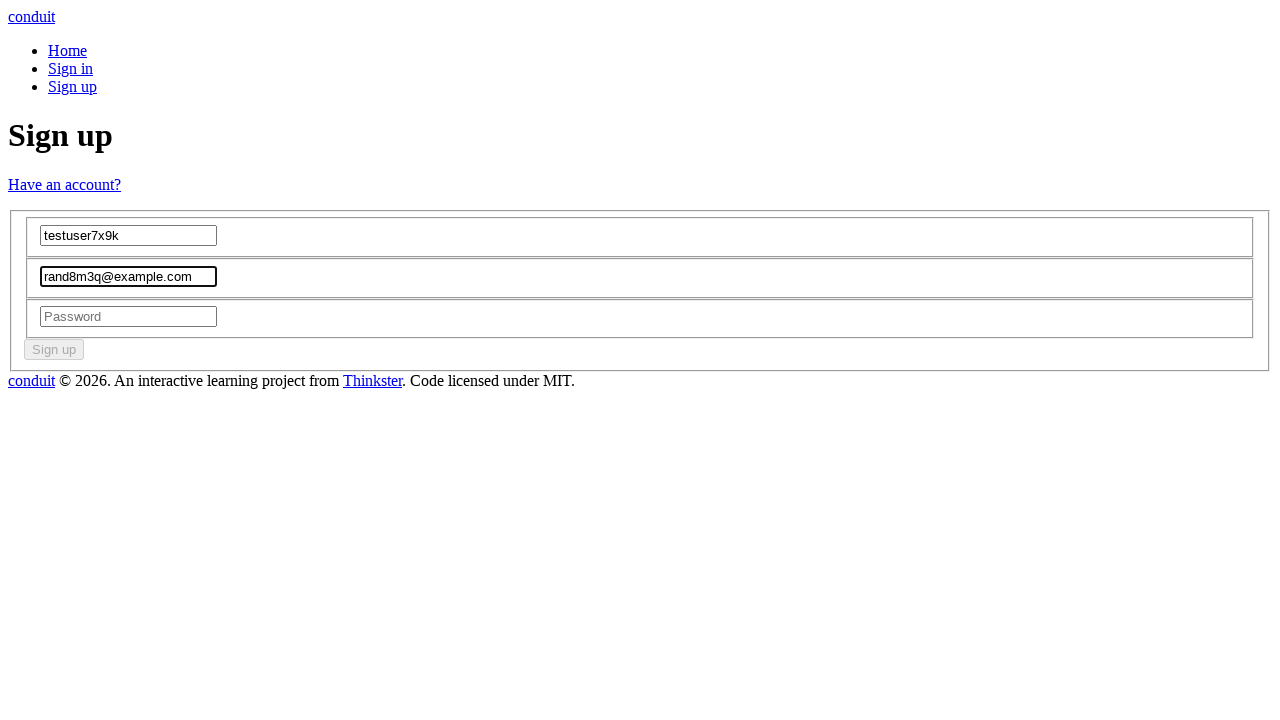

Sign up button is disabled because password field is empty
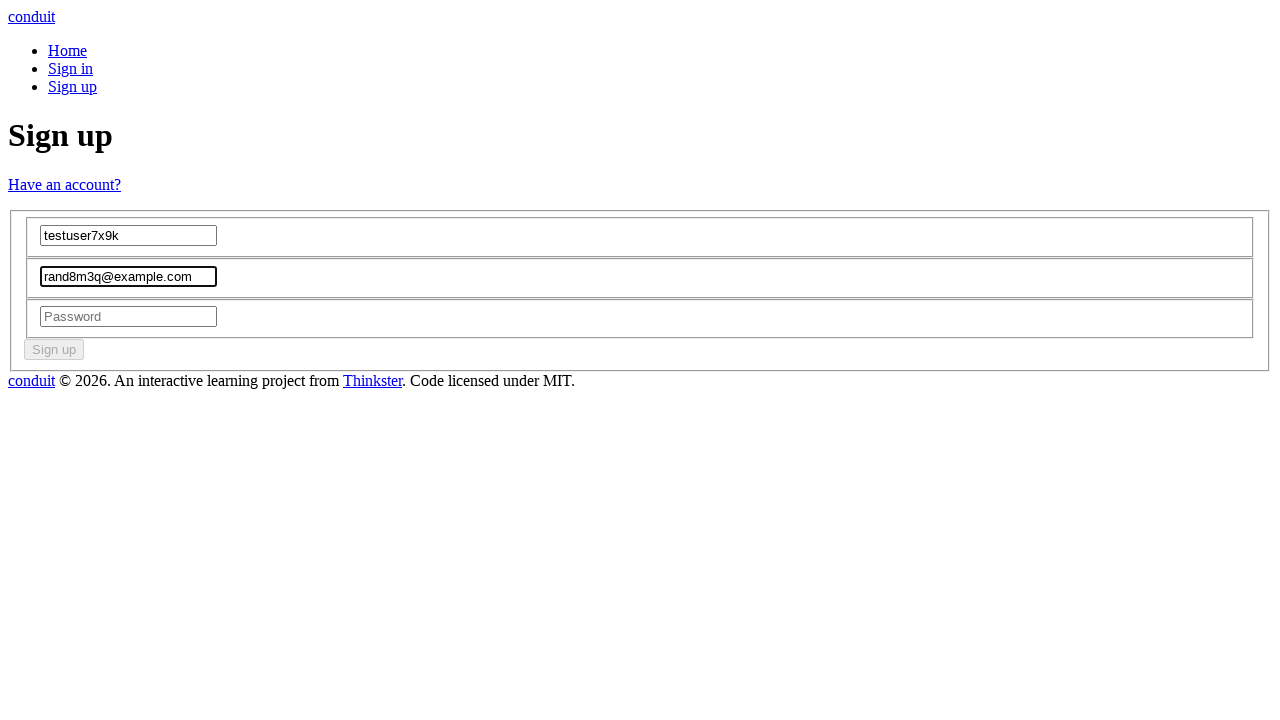

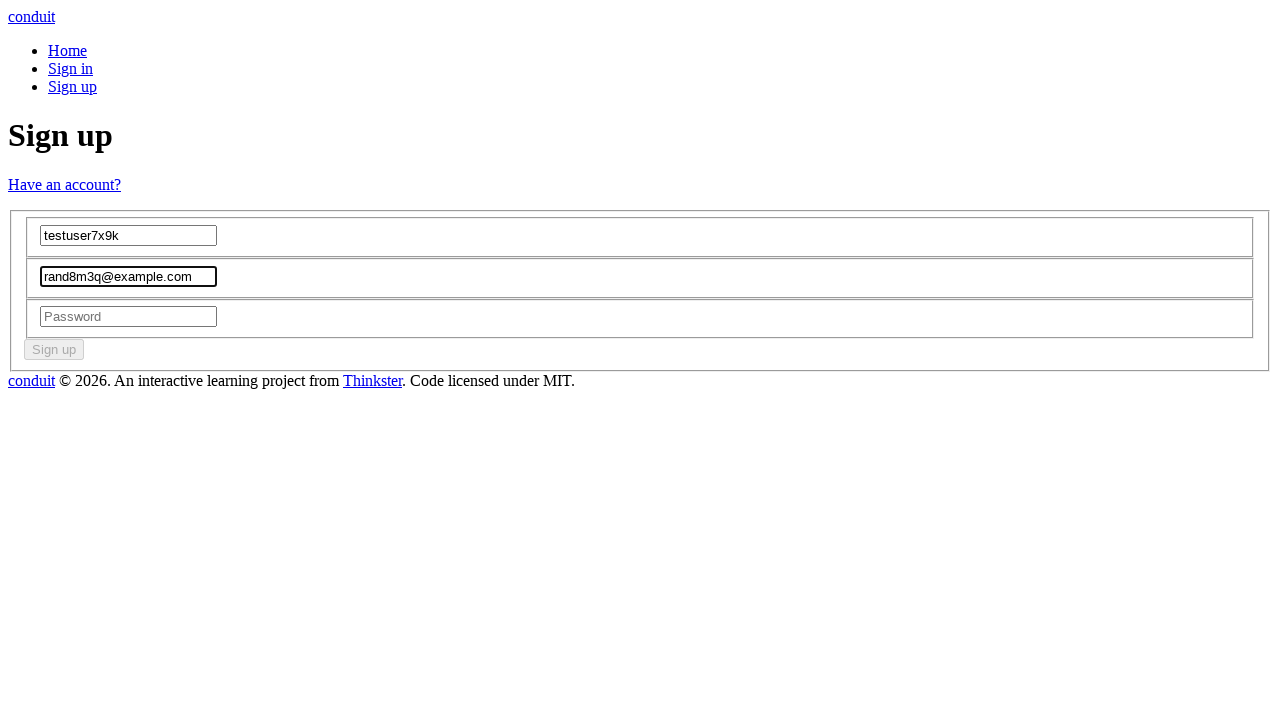